Tests adding a product to cart by clicking the 'Add to cart' button and verifying the product appears in the cart with the correct name

Starting URL: https://bstackdemo.com/

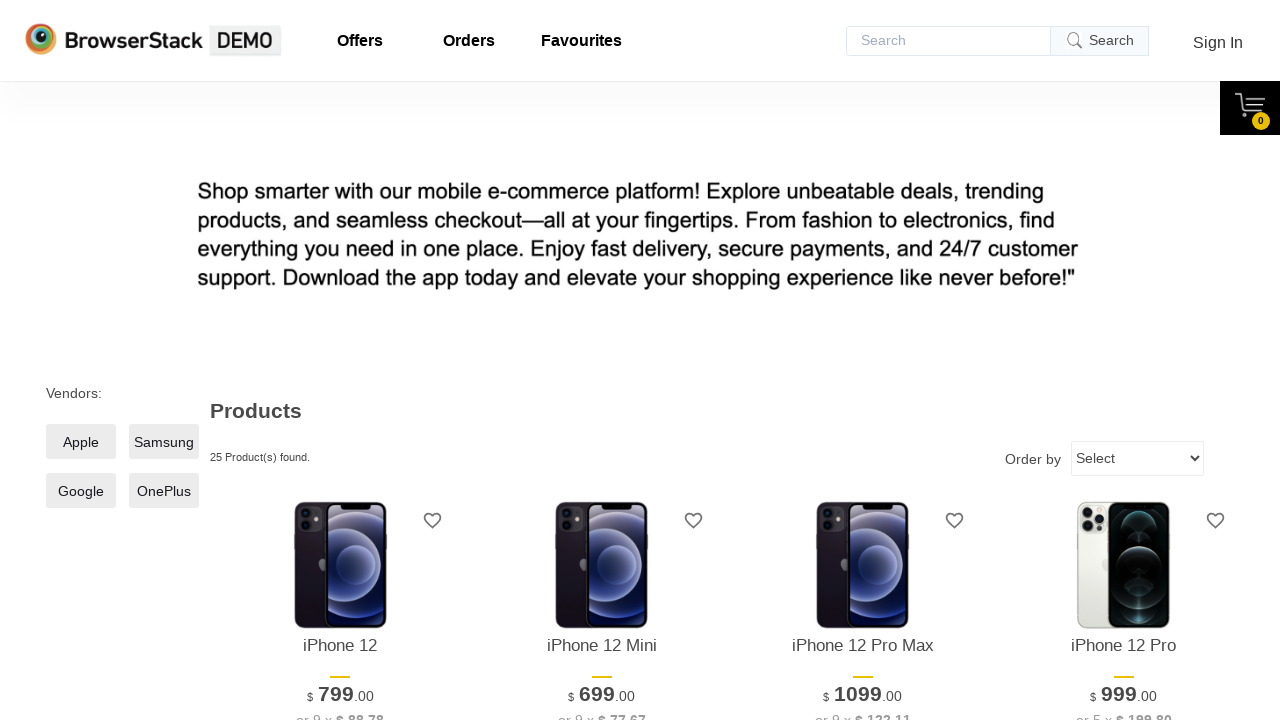

Retrieved product name before adding to cart
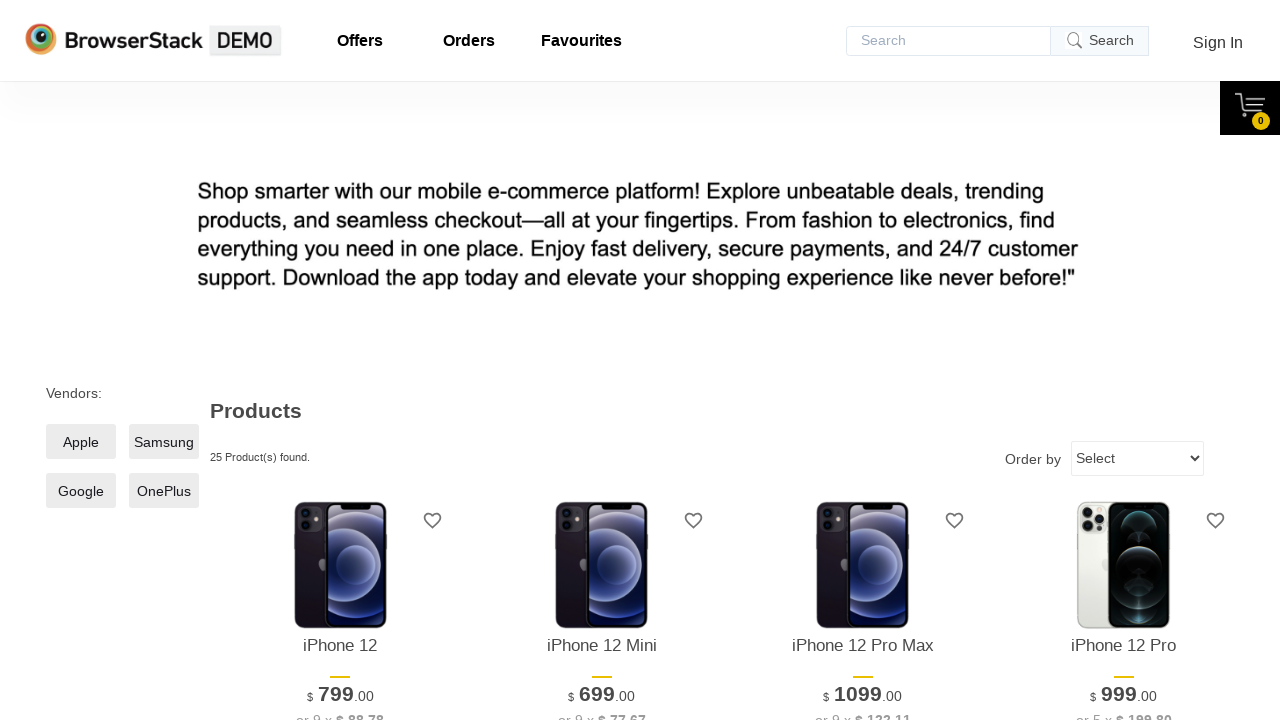

Clicked 'Add to cart' button for the first product at (340, 361) on xpath=//*[@id="1"]/div[4]
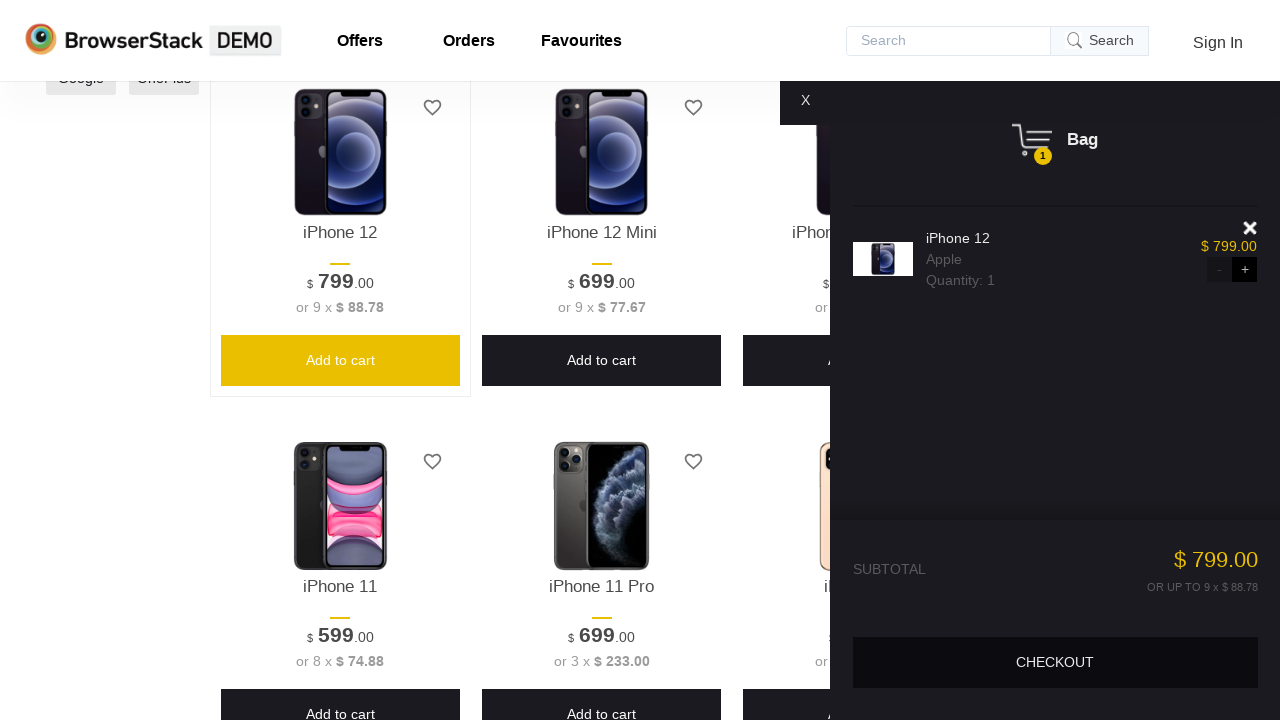

Cart pane loaded and became visible
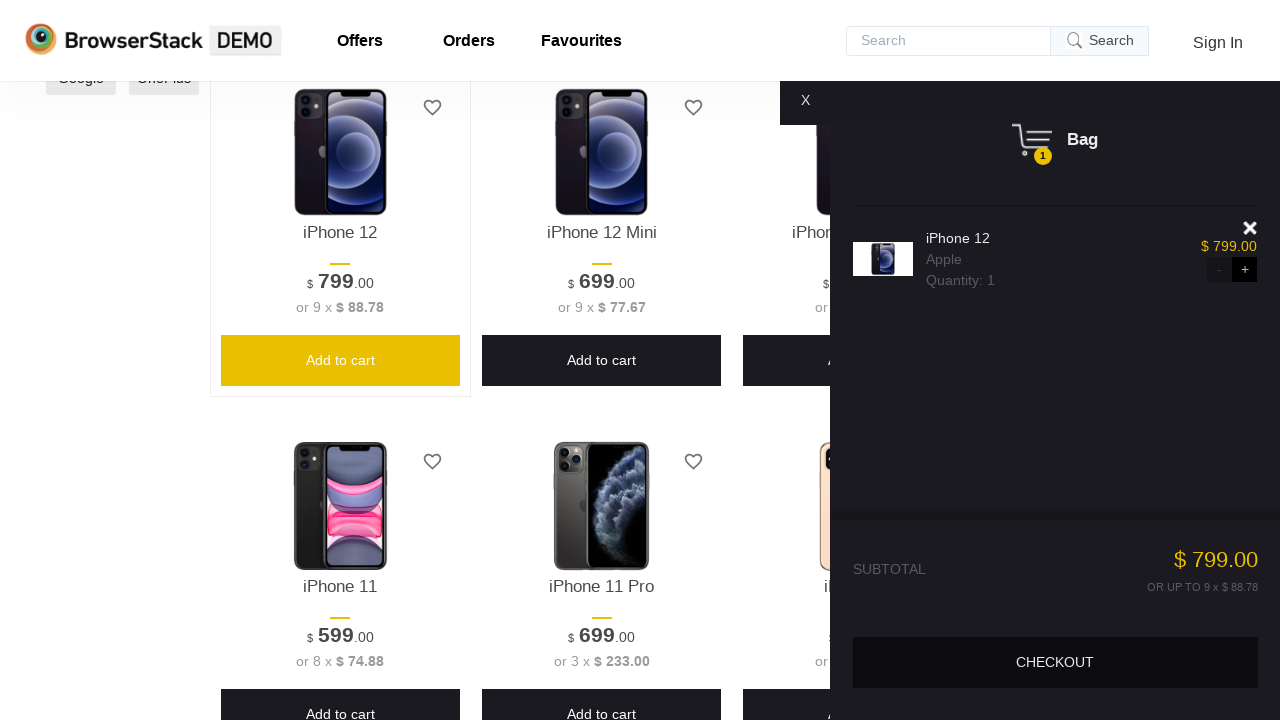

Retrieved product name from cart
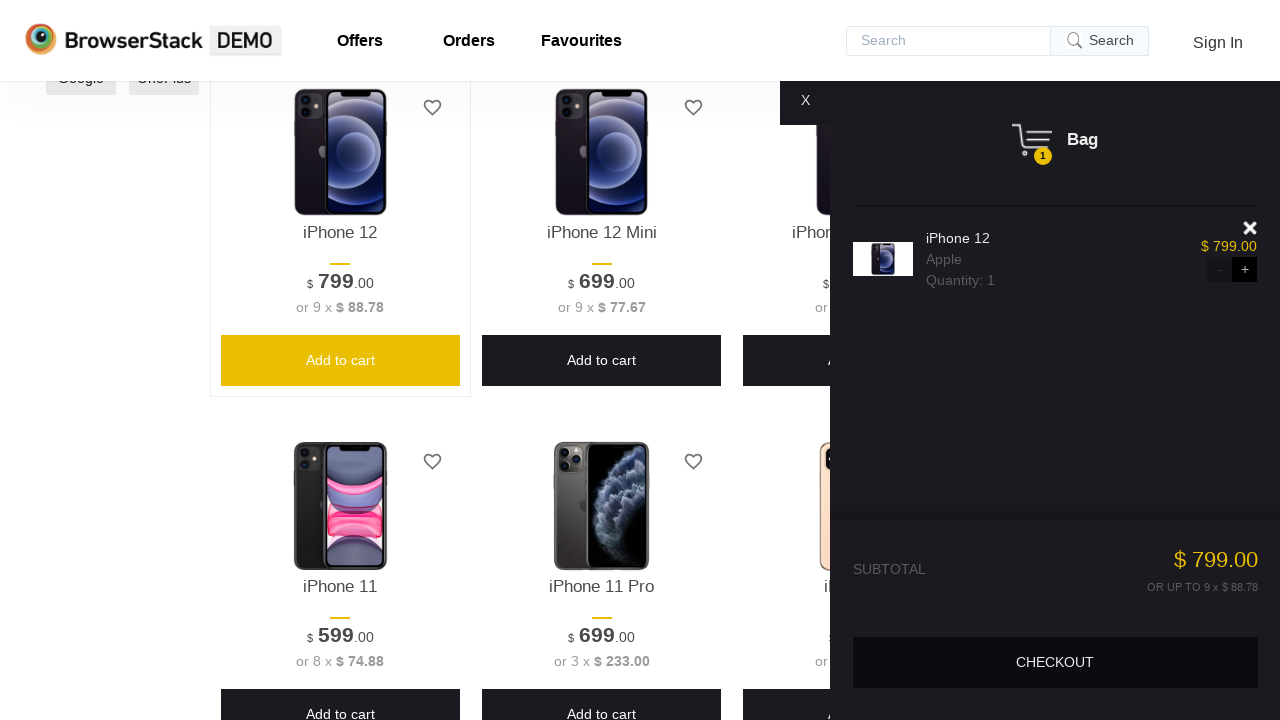

Verified product name in cart matches original product name
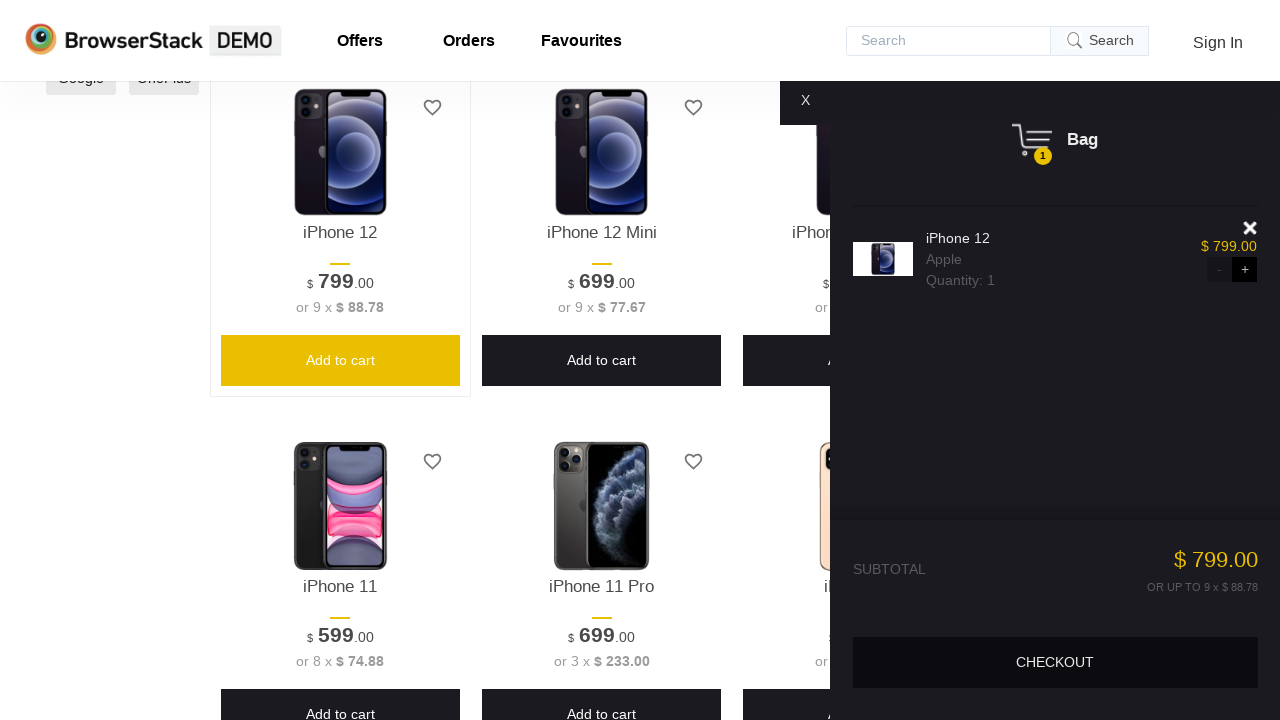

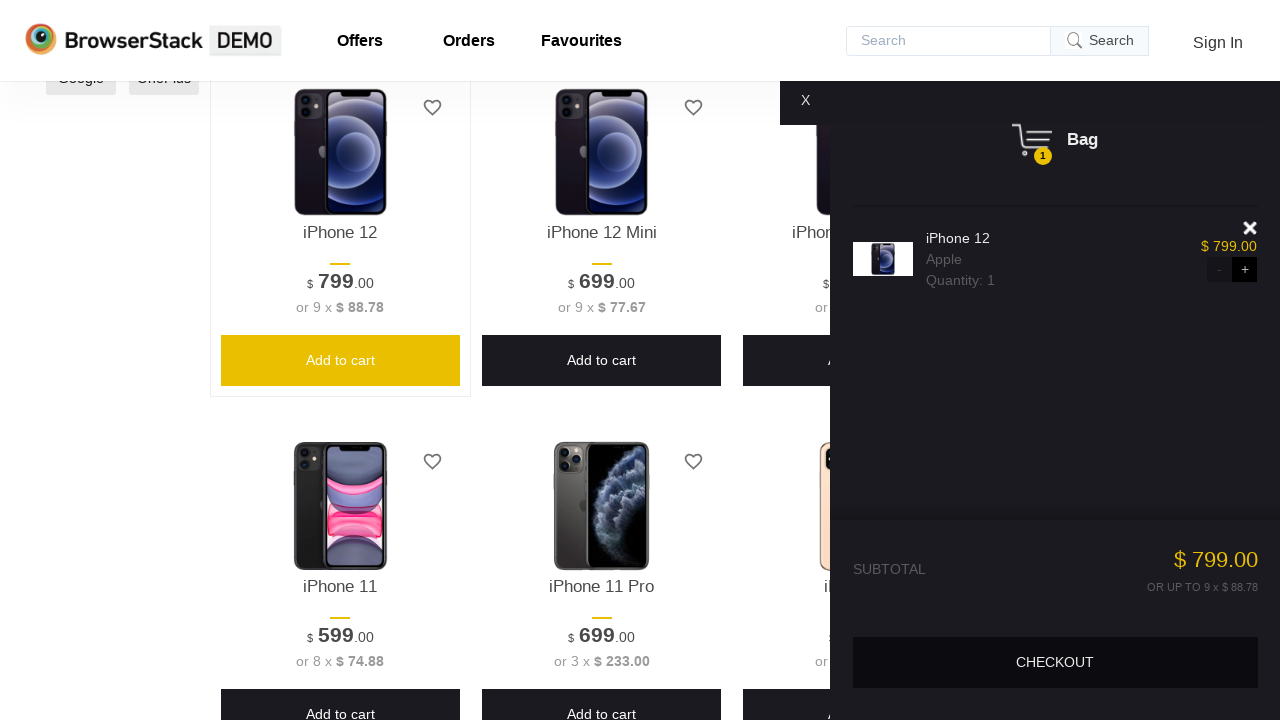